Tests double-click functionality by switching to an iframe and double-clicking on a block element

Starting URL: https://api.jquery.com/dblclick/

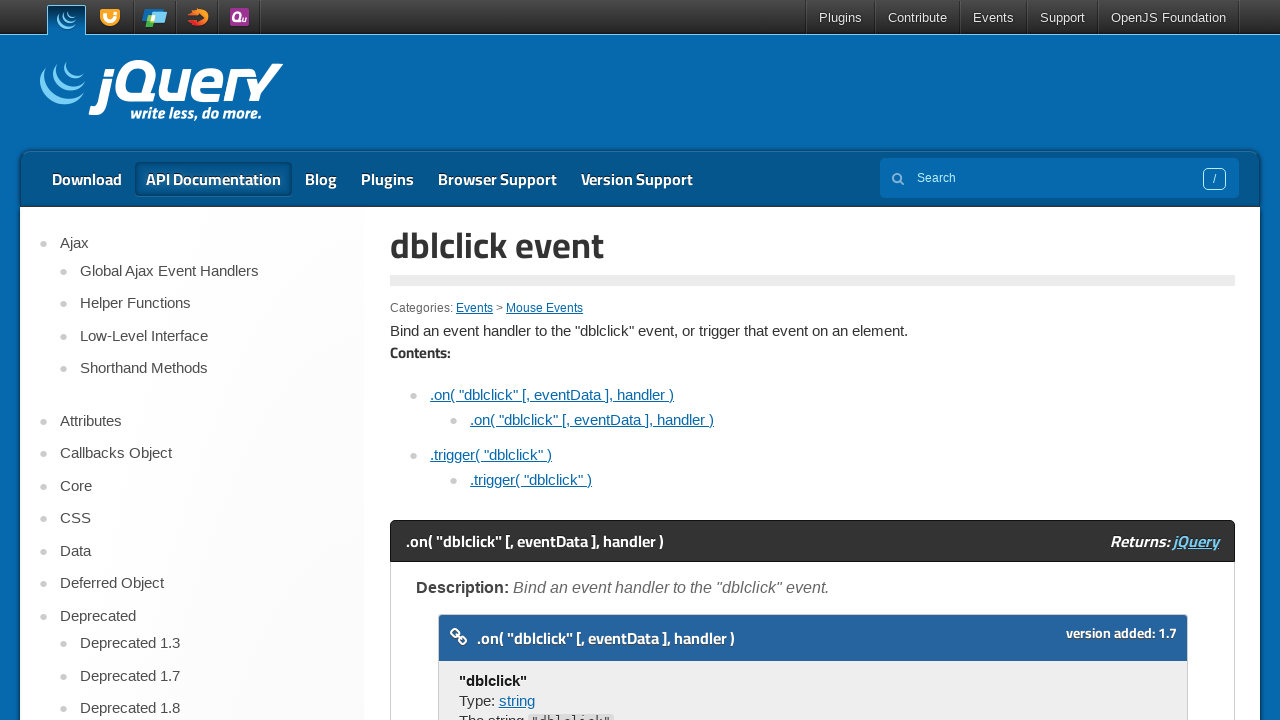

Located the first iframe on the page
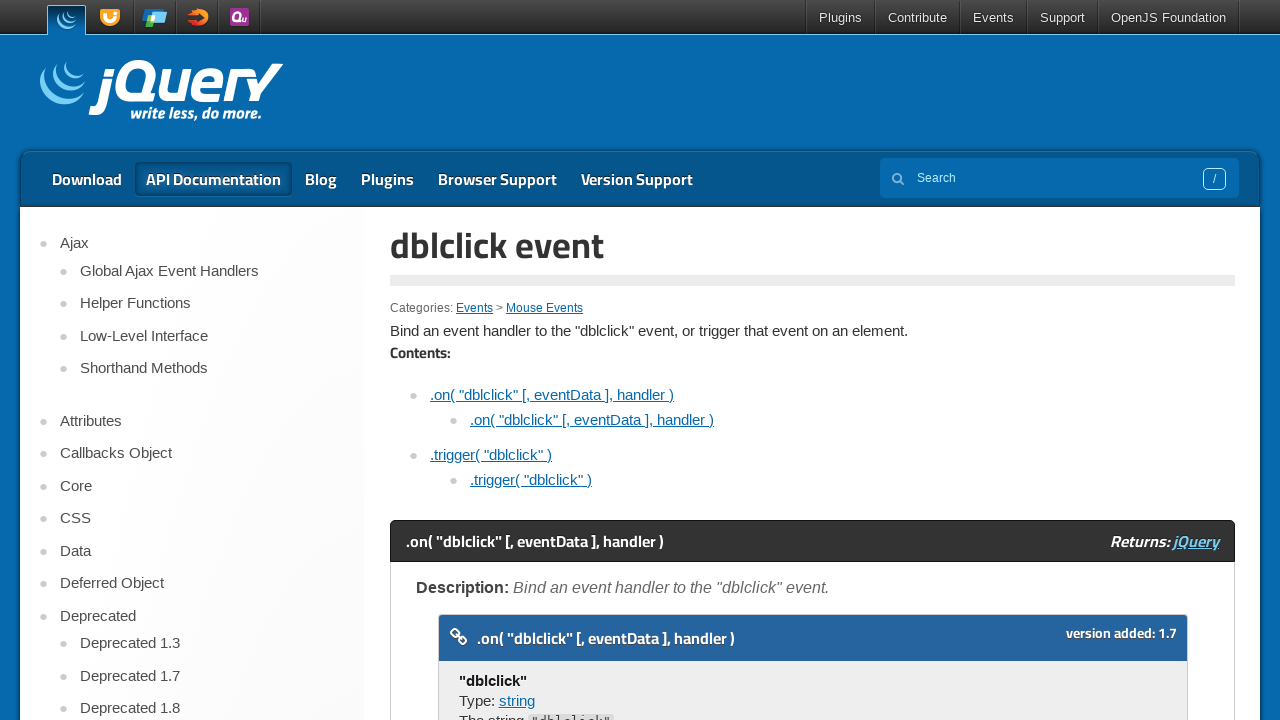

Double-clicked on the block element in the iframe at (478, 360) on iframe >> nth=0 >> internal:control=enter-frame >> xpath=//span[text()='Double c
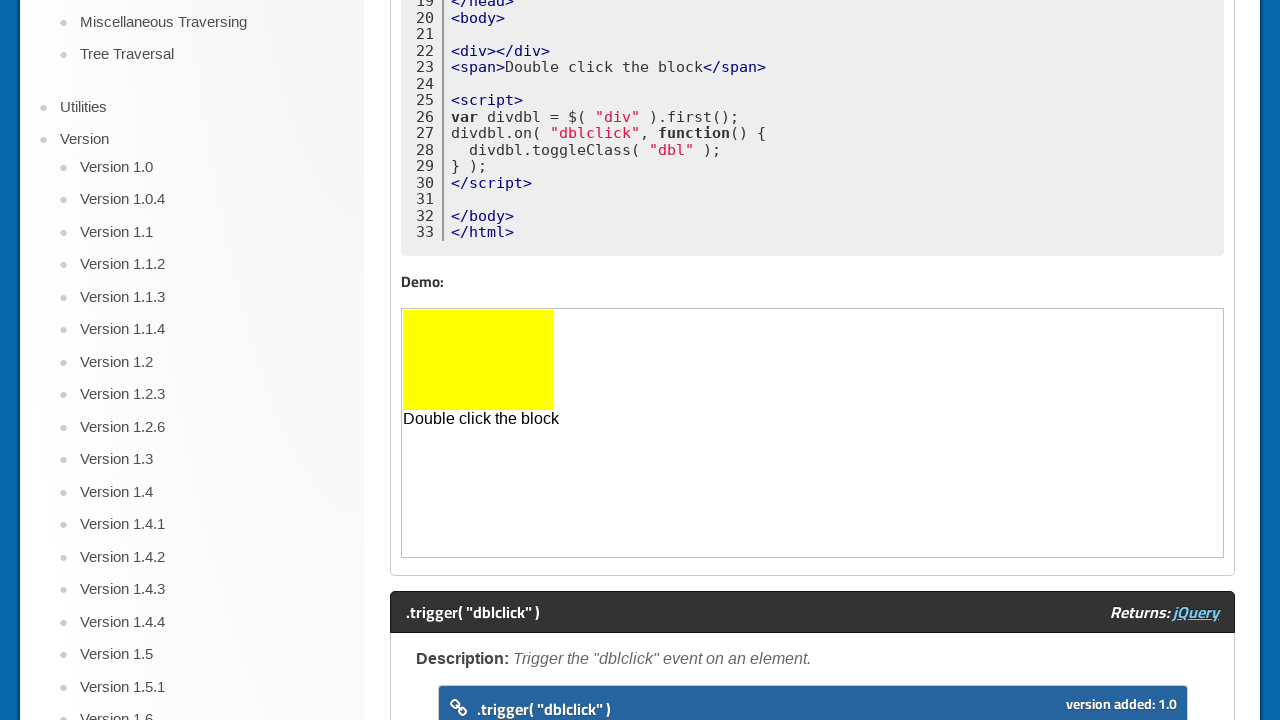

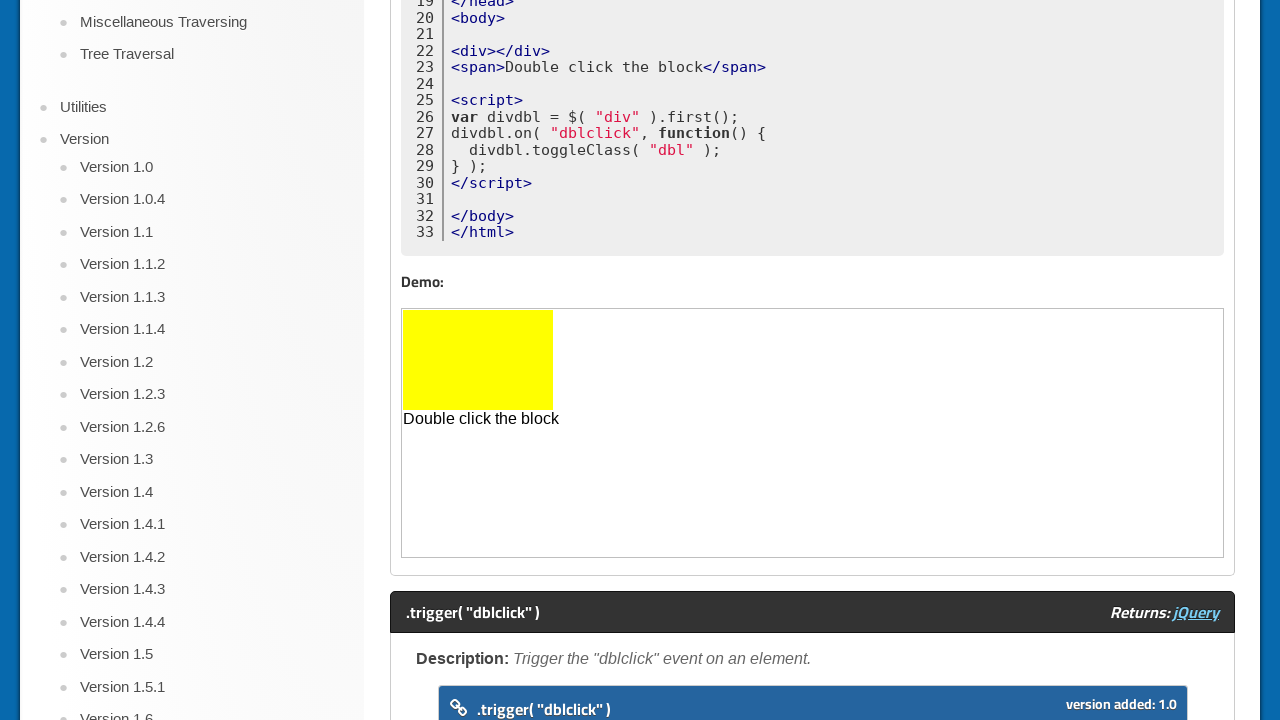